Tests the temperature converter by entering a Celsius value into the input field for conversion to Fahrenheit

Starting URL: https://www.unitconverters.net/temperature/celsius-to-fahrenheit.htm

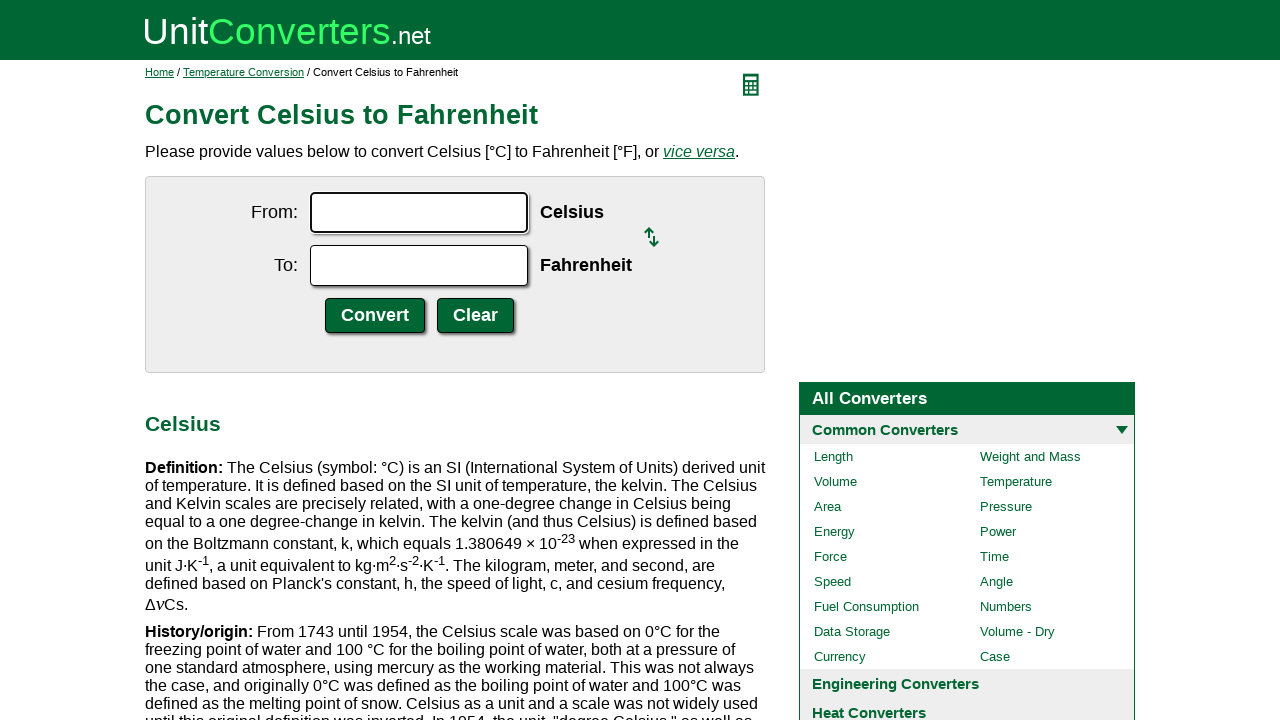

Filled temperature input field with Celsius value '25' on input[type='text']
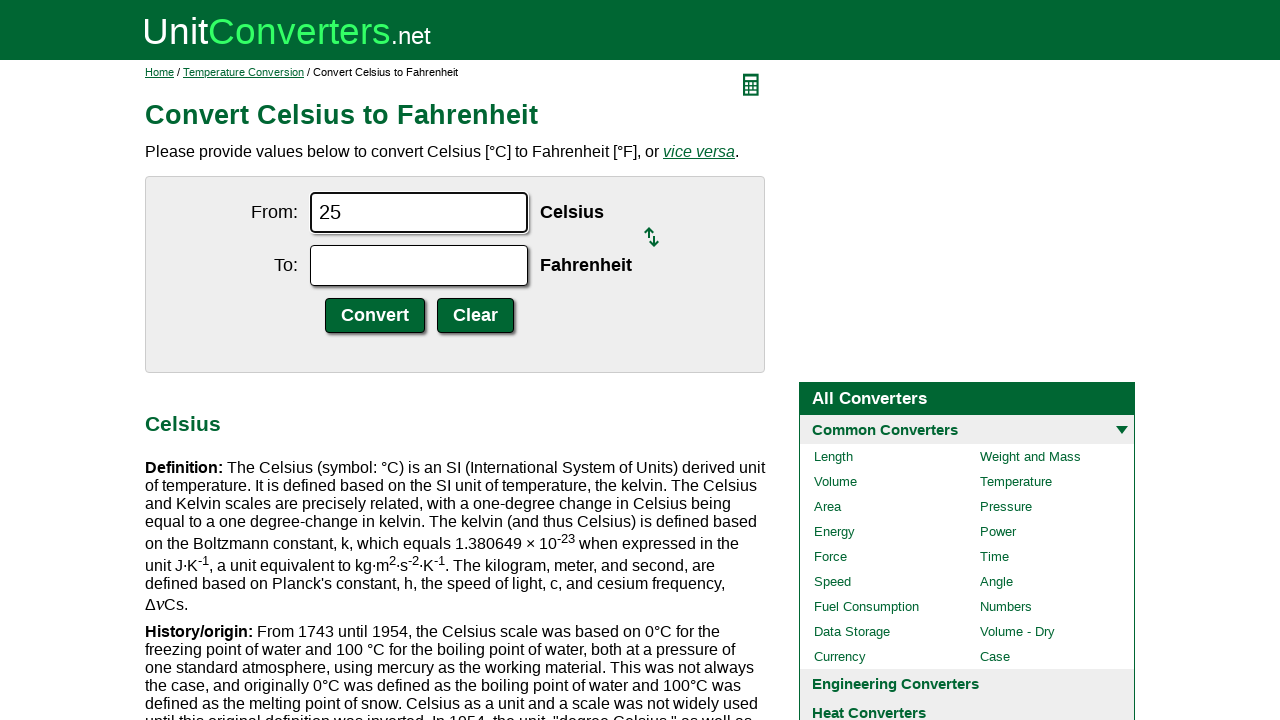

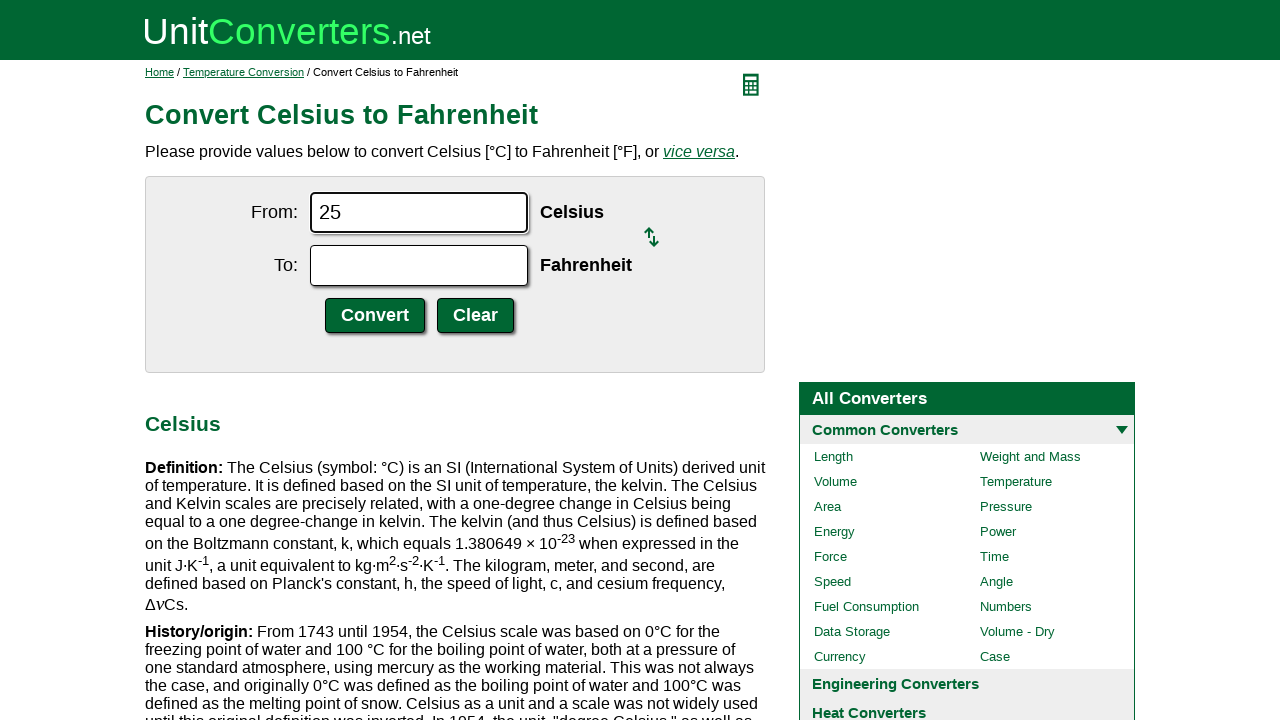